Tests memory game level input validation by entering a value greater than the maximum allowed (45) and verifying the error alert message

Starting URL: https://mmborres.github.io/prework.html

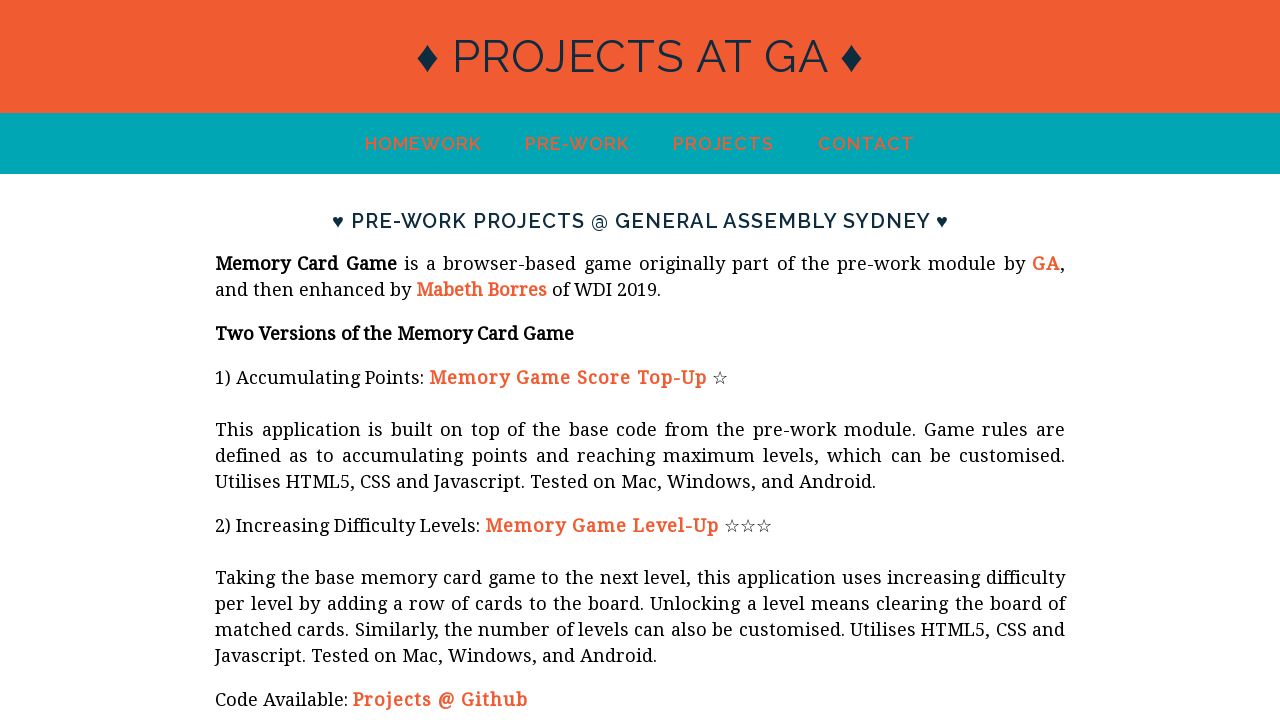

Clicked link to navigate to memory game page at (568, 378) on a[href*='memory_game/index.html']
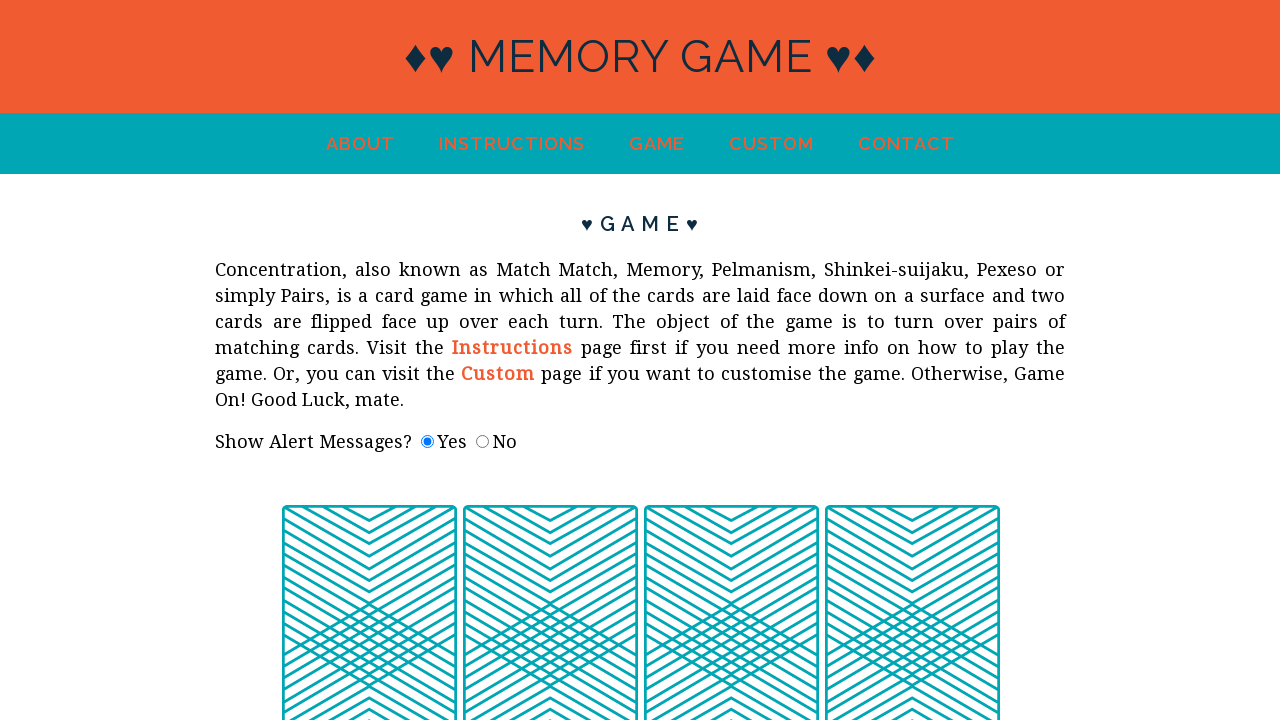

Clicked link to navigate to custom game settings at (771, 144) on a[href*='custom.html']
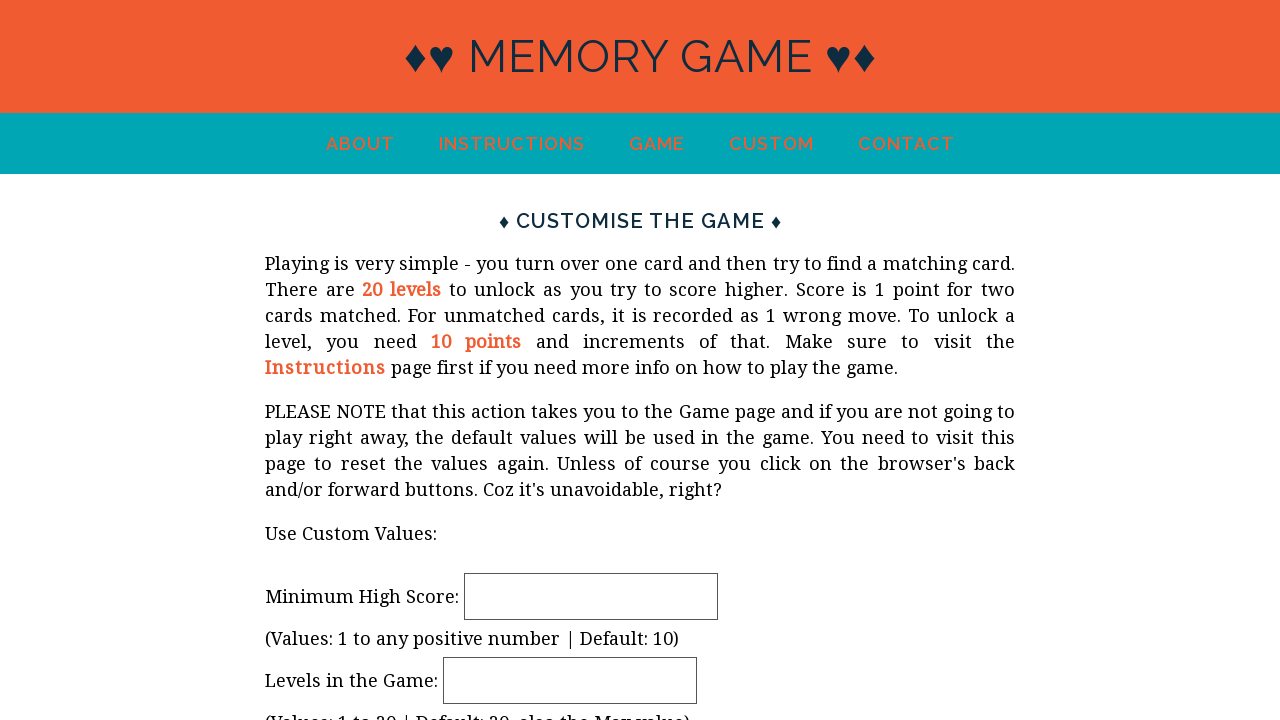

Clicked minimum high score input field at (591, 596) on #minHiScore
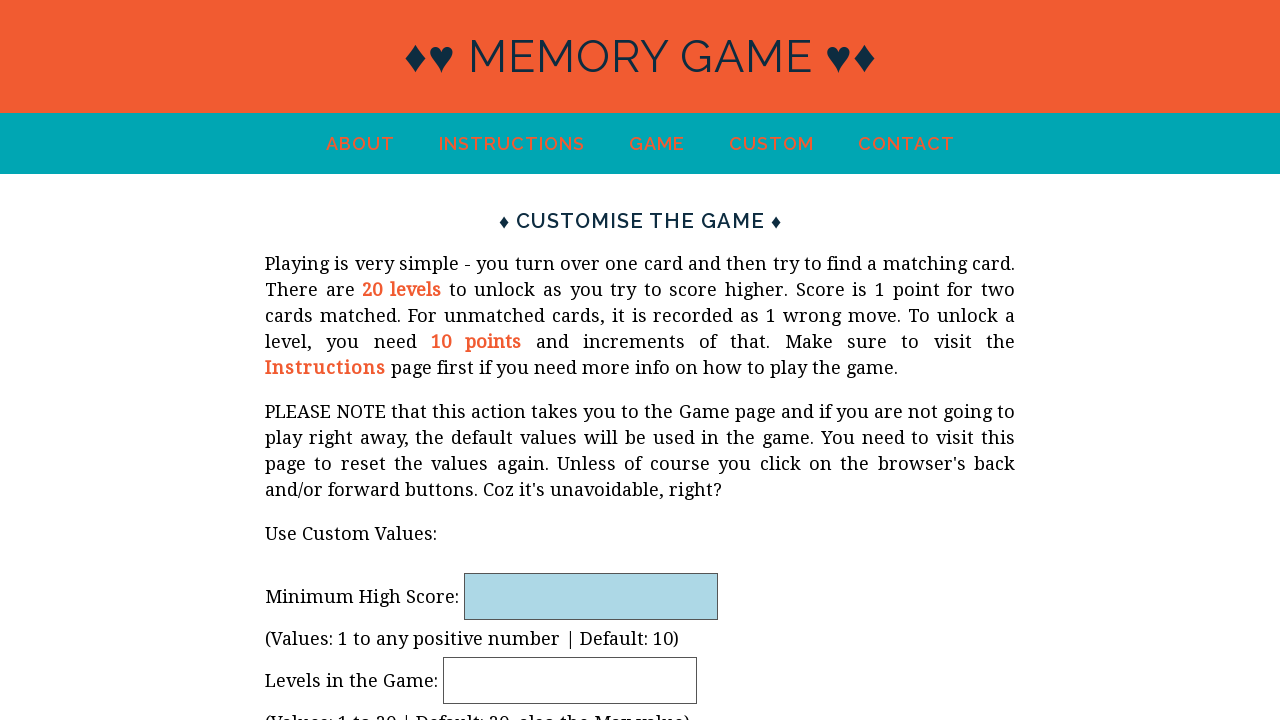

Filled minimum high score field with value '1' on #minHiScore
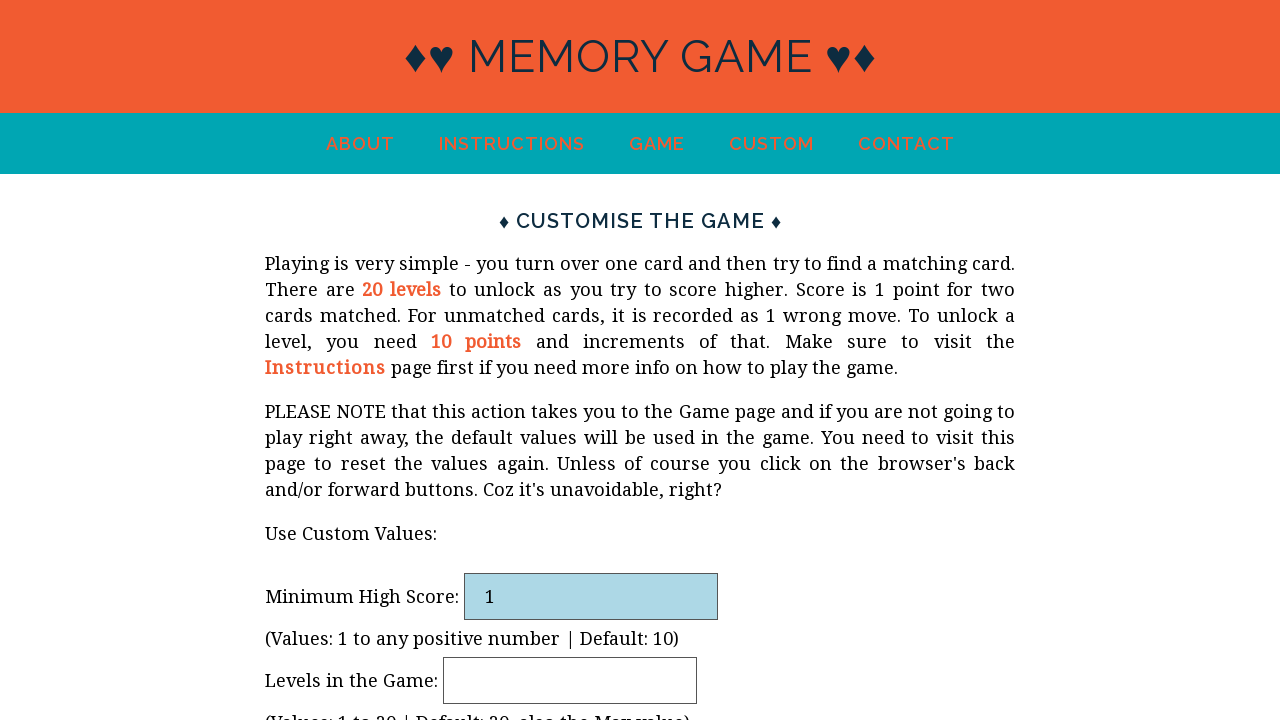

Clicked game level input field at (570, 680) on #gameLevel
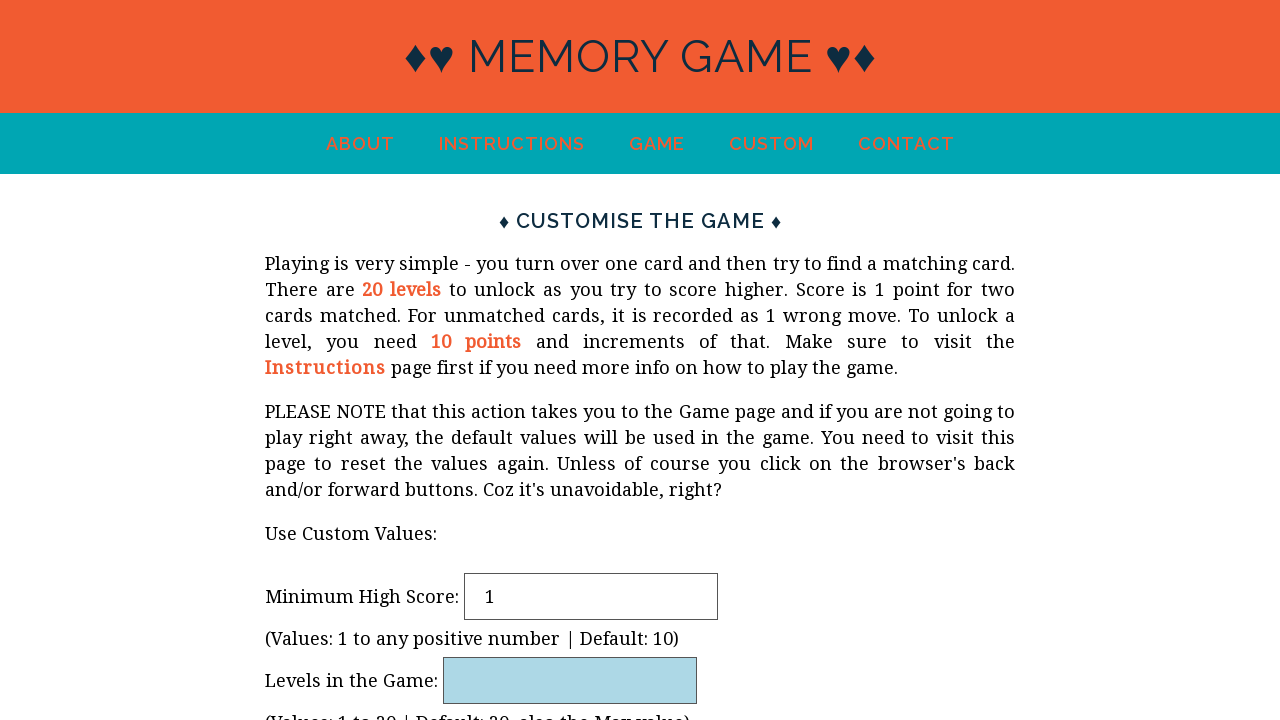

Filled game level field with value '45' (above maximum allowed) on #gameLevel
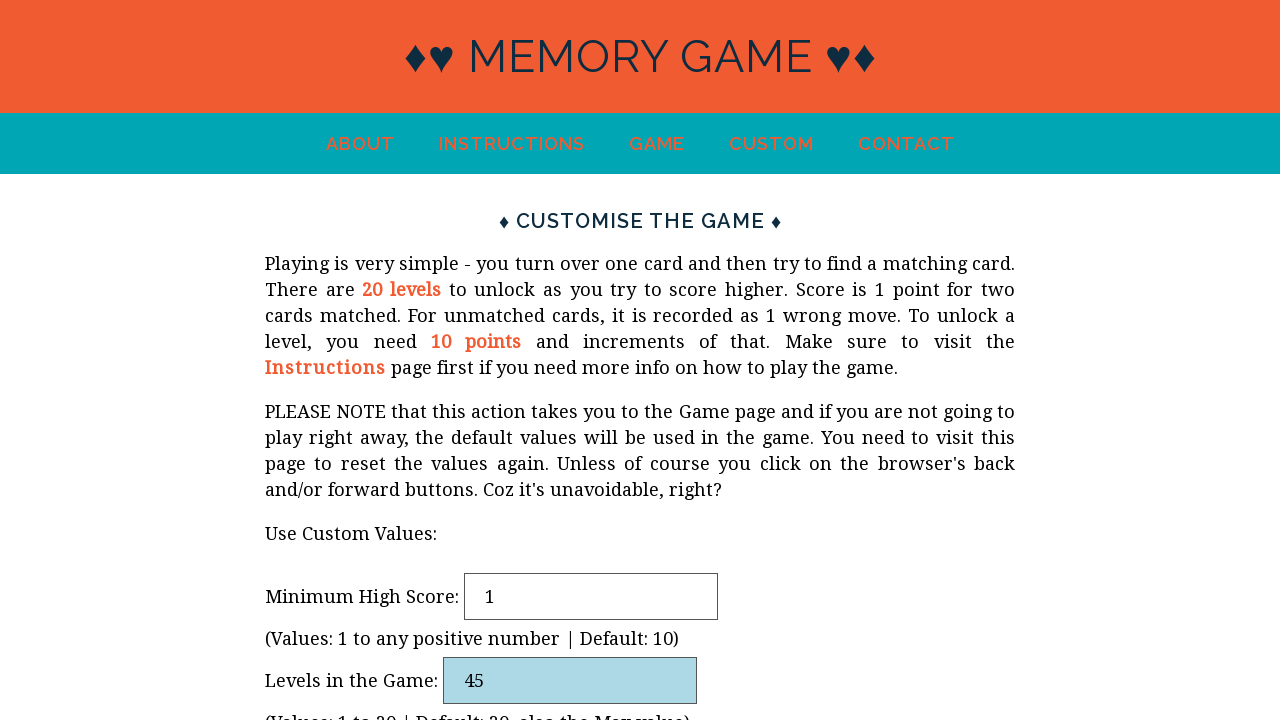

Clicked 'Ready? Game On!' button to submit form at (356, 601) on input[value='Ready? Game On!']
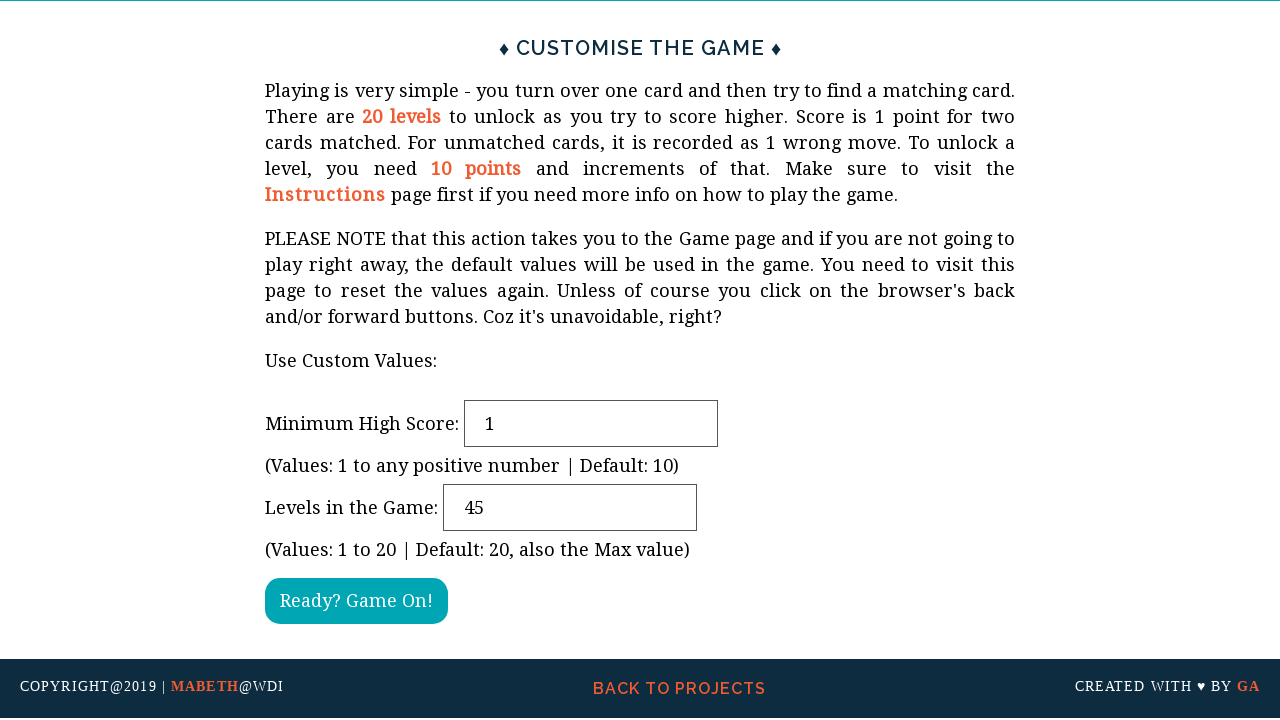

Set up dialog handler to accept alert
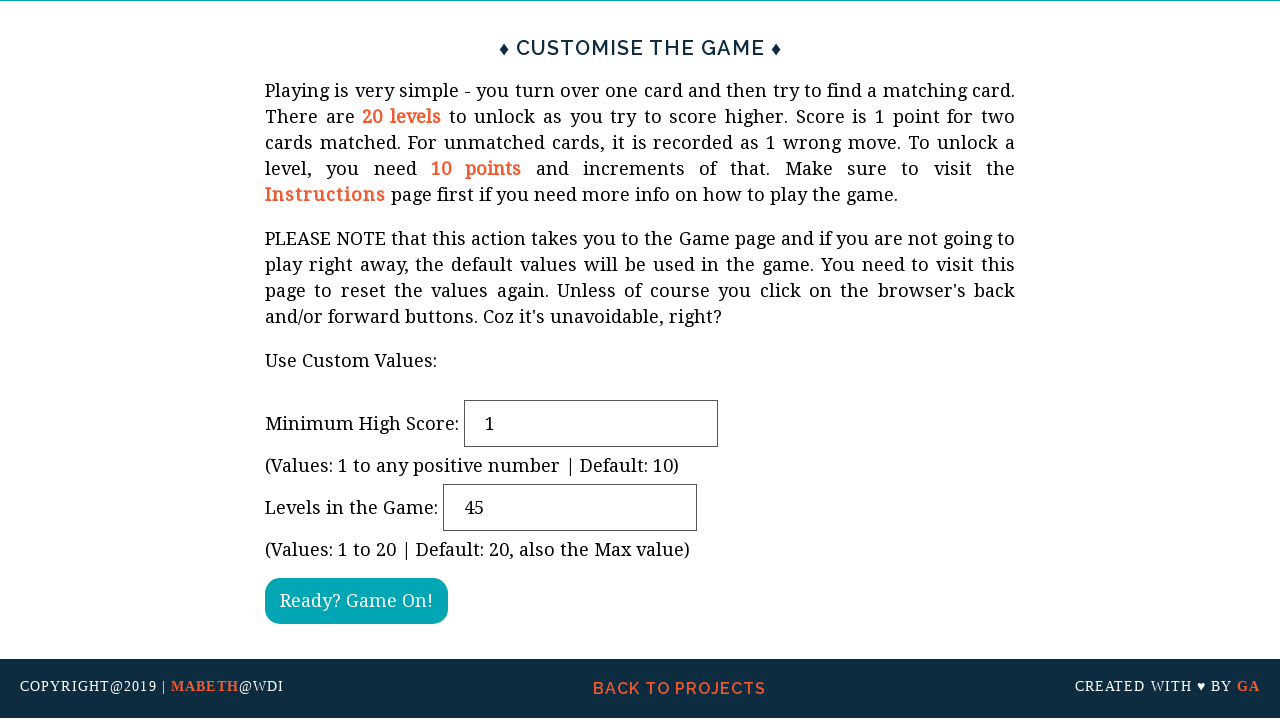

Waited for alert dialog to be handled and dismissed
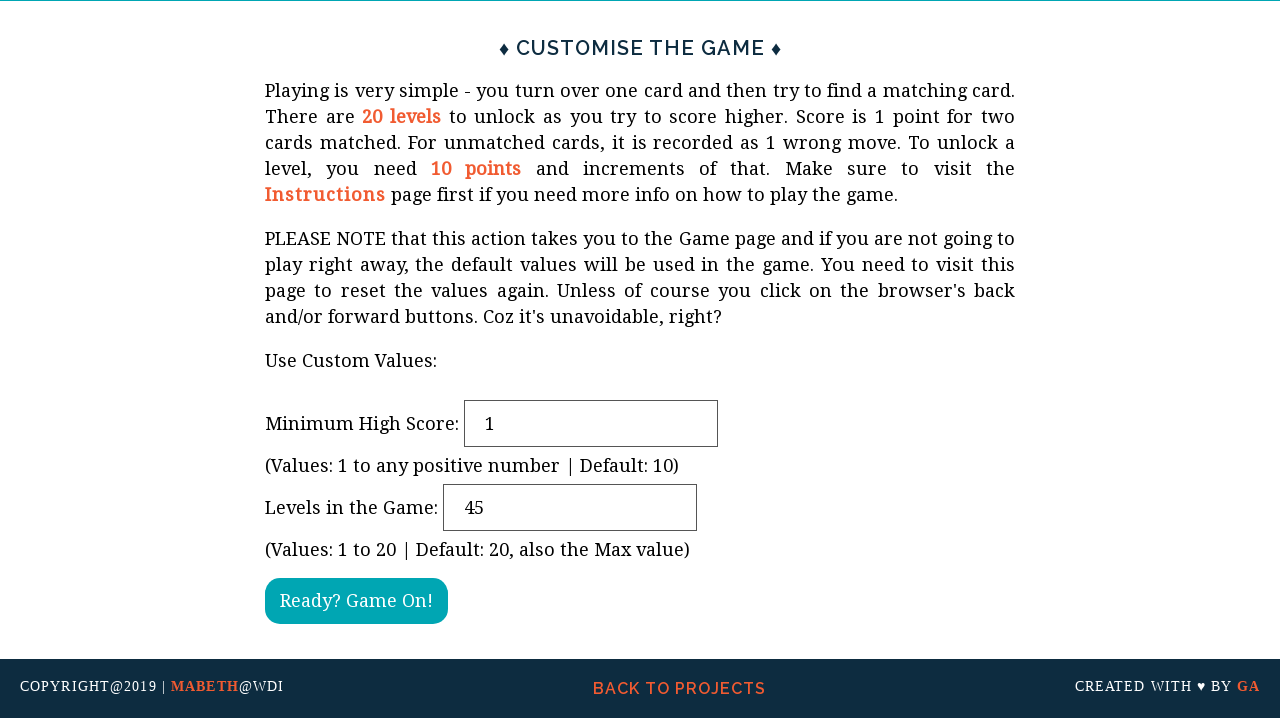

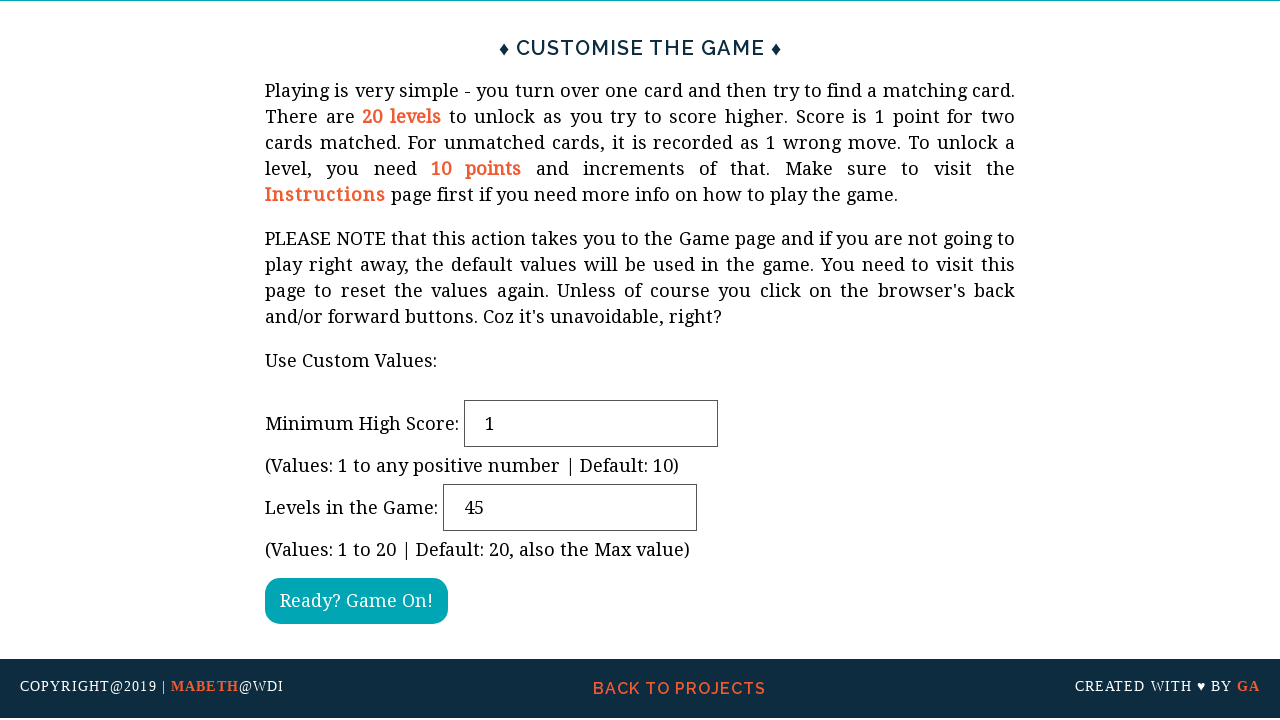